Tests login error message by attempting to login with incorrect credentials and verifying the error message displayed

Starting URL: https://login1.nextbasecrm.com/

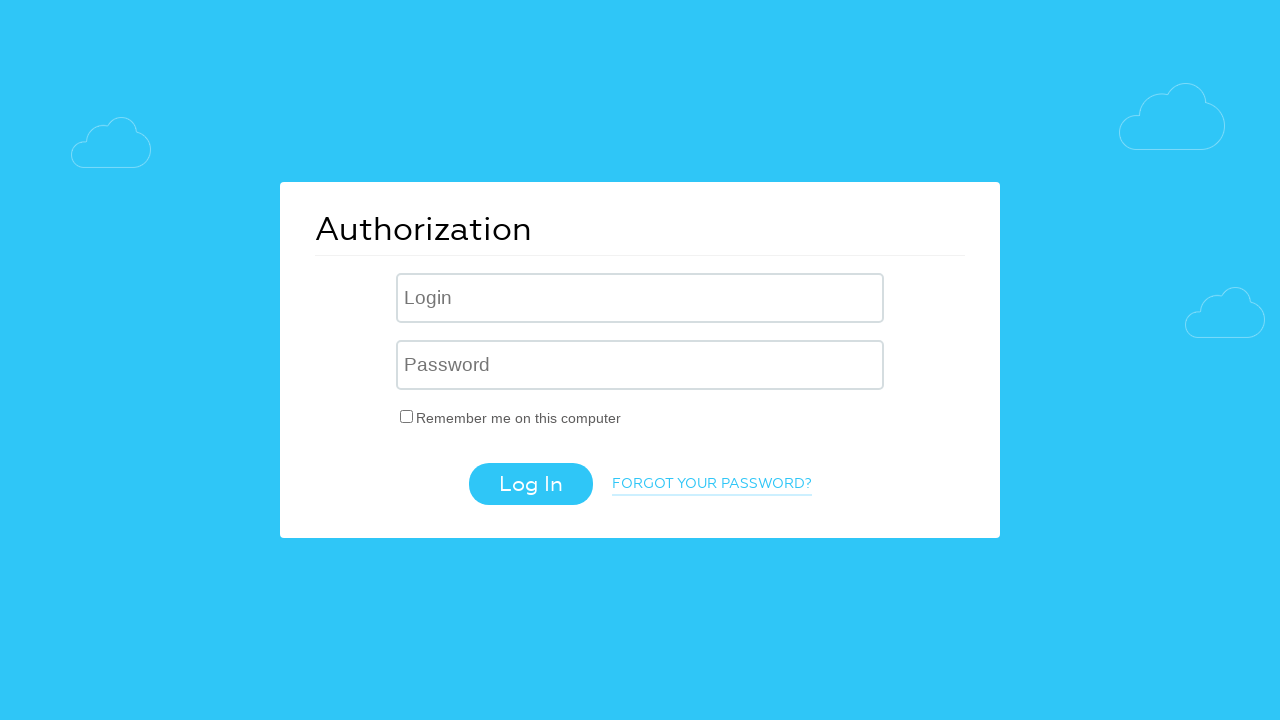

Filled username field with 'incorrect' on .login-inp
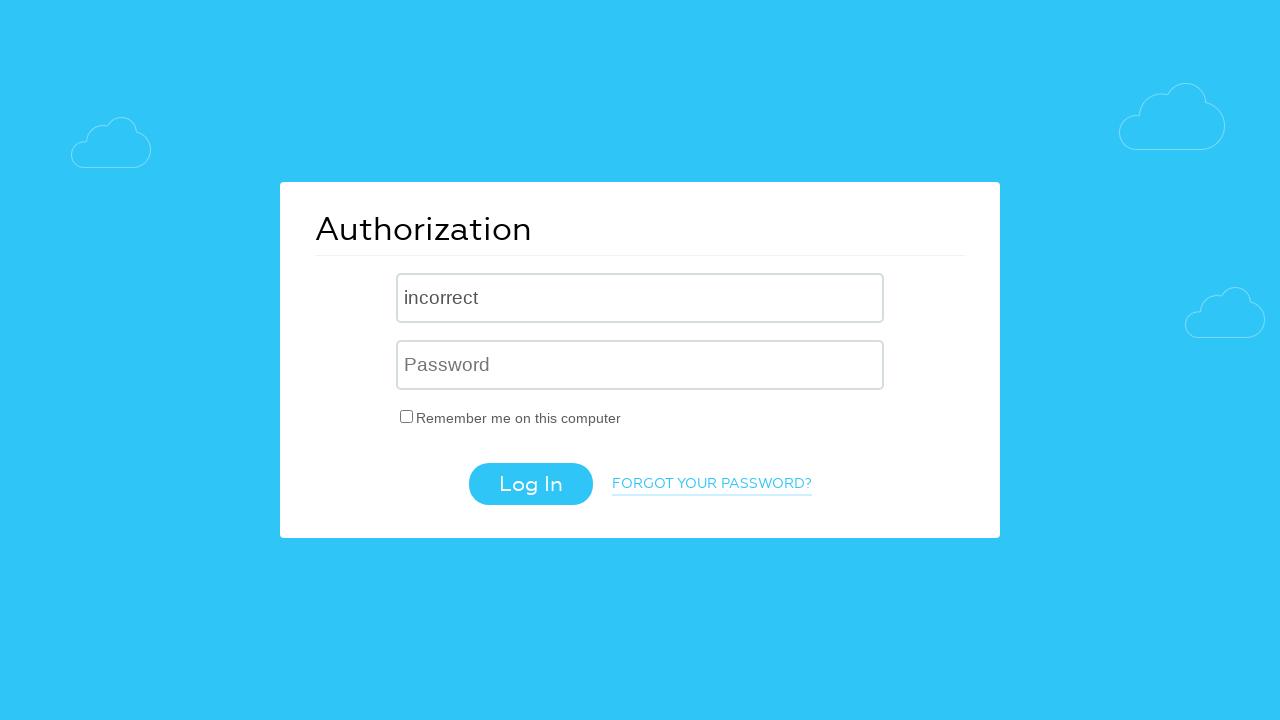

Filled password field with 'incorrect' on input[name='USER_PASSWORD']
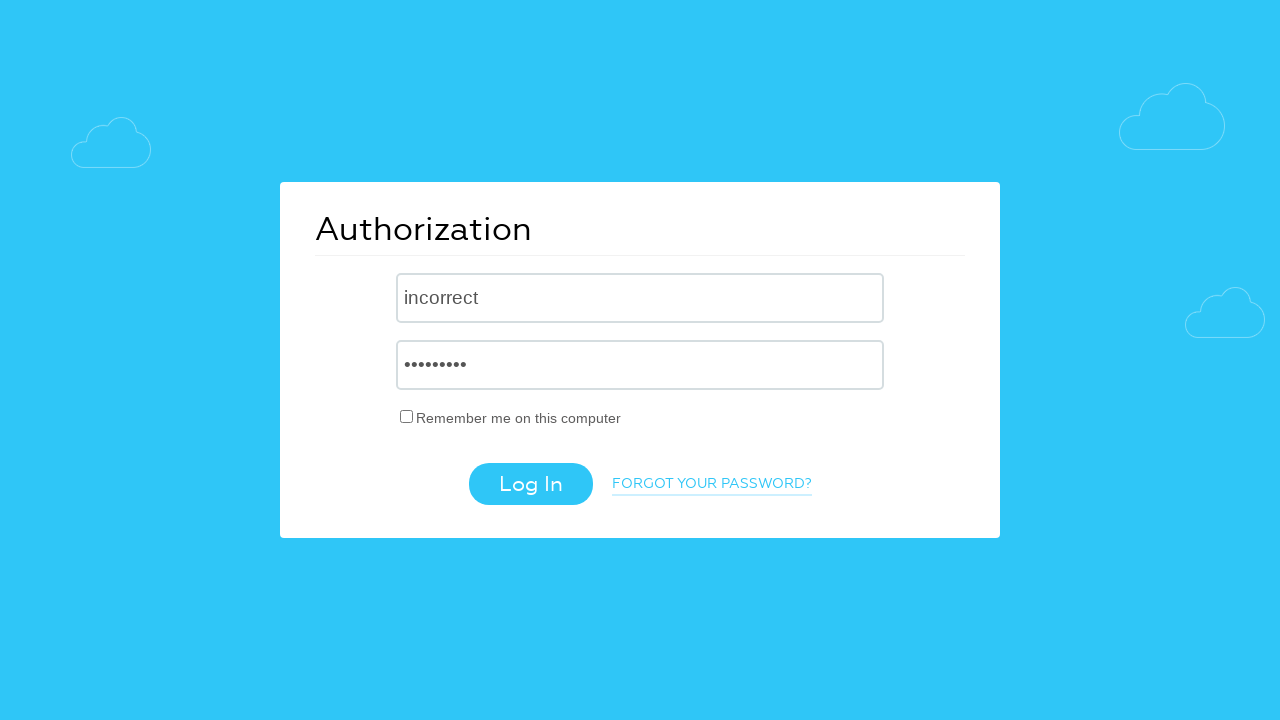

Clicked login button at (530, 484) on .login-btn
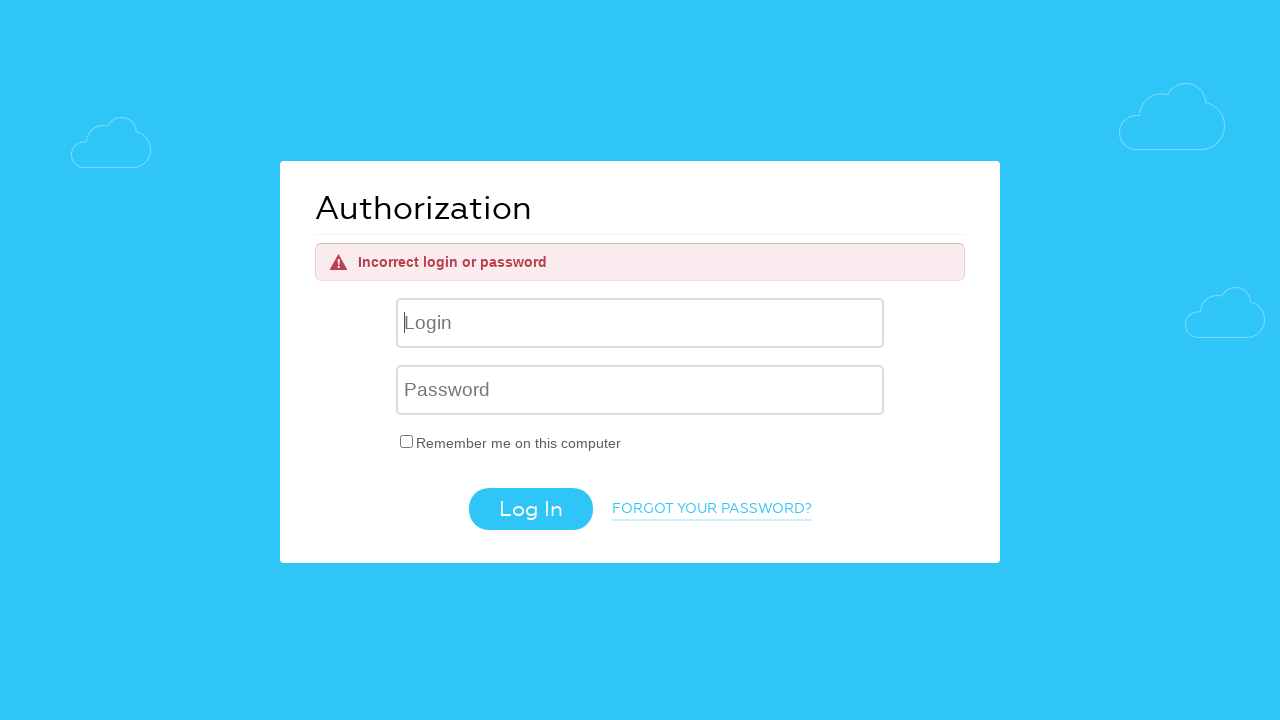

Error message element appeared
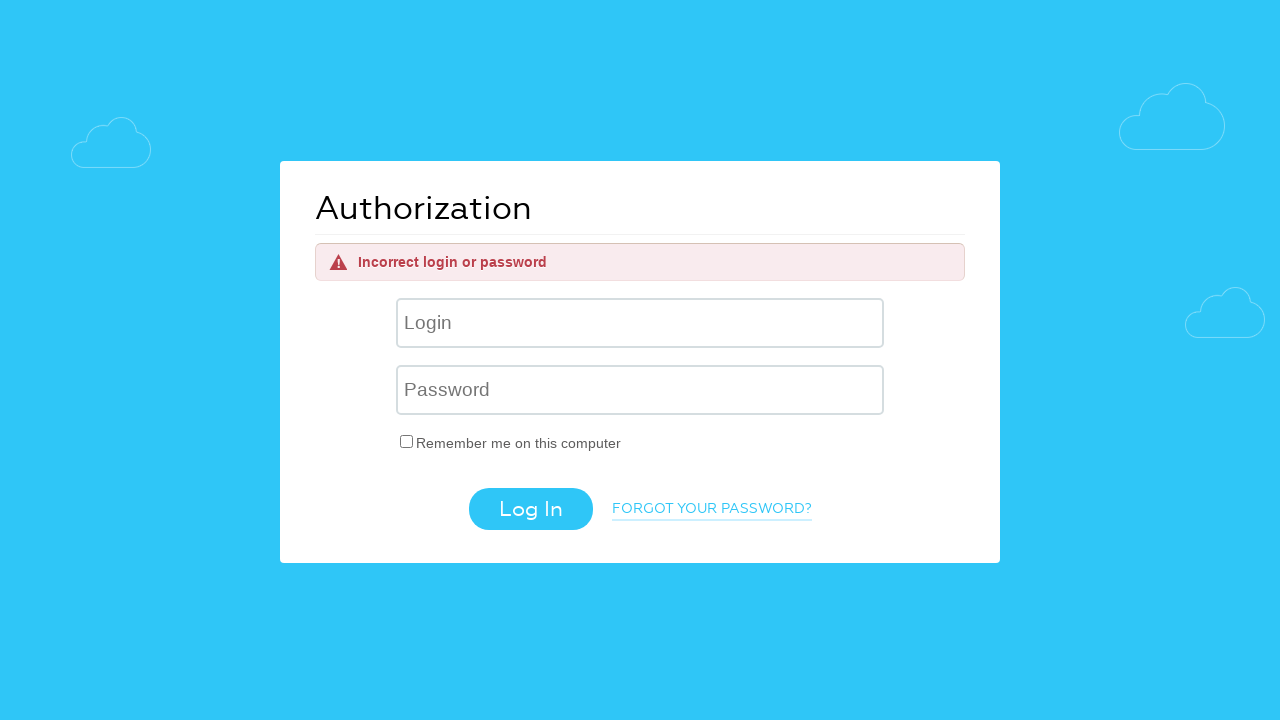

Retrieved error message text: 'Incorrect login or password'
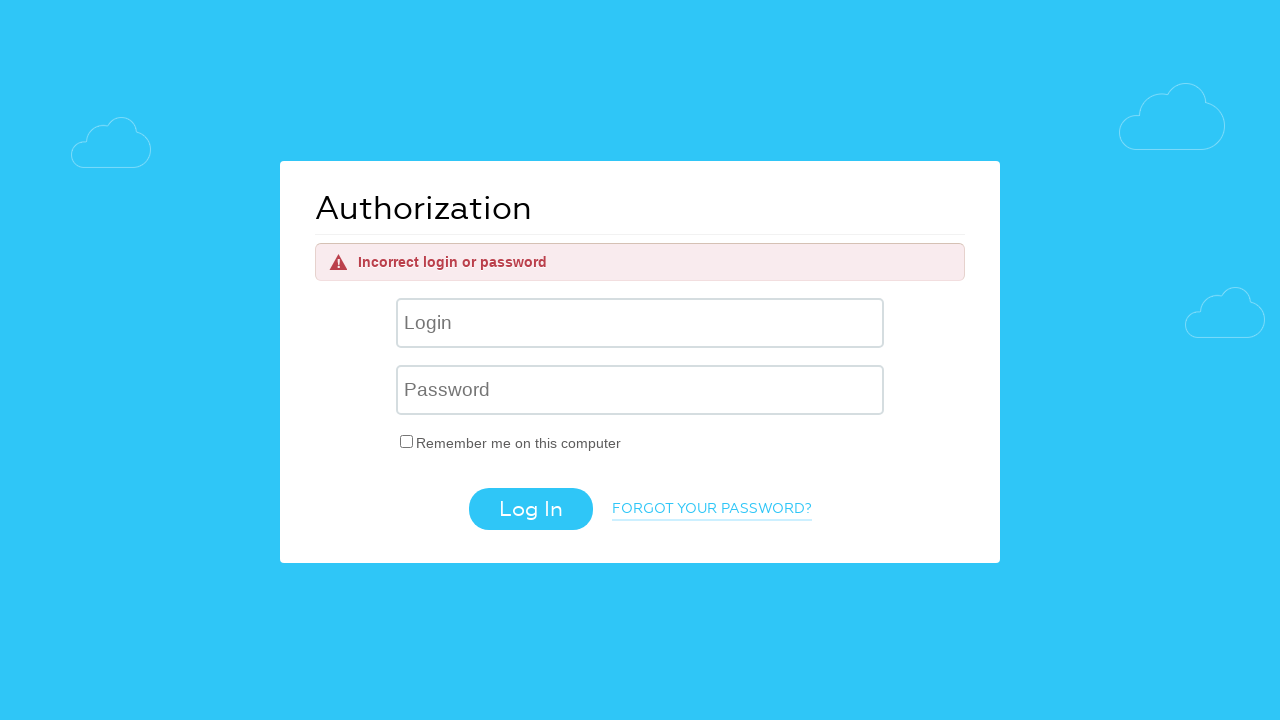

Verified error message matches expected text 'Incorrect login or password'
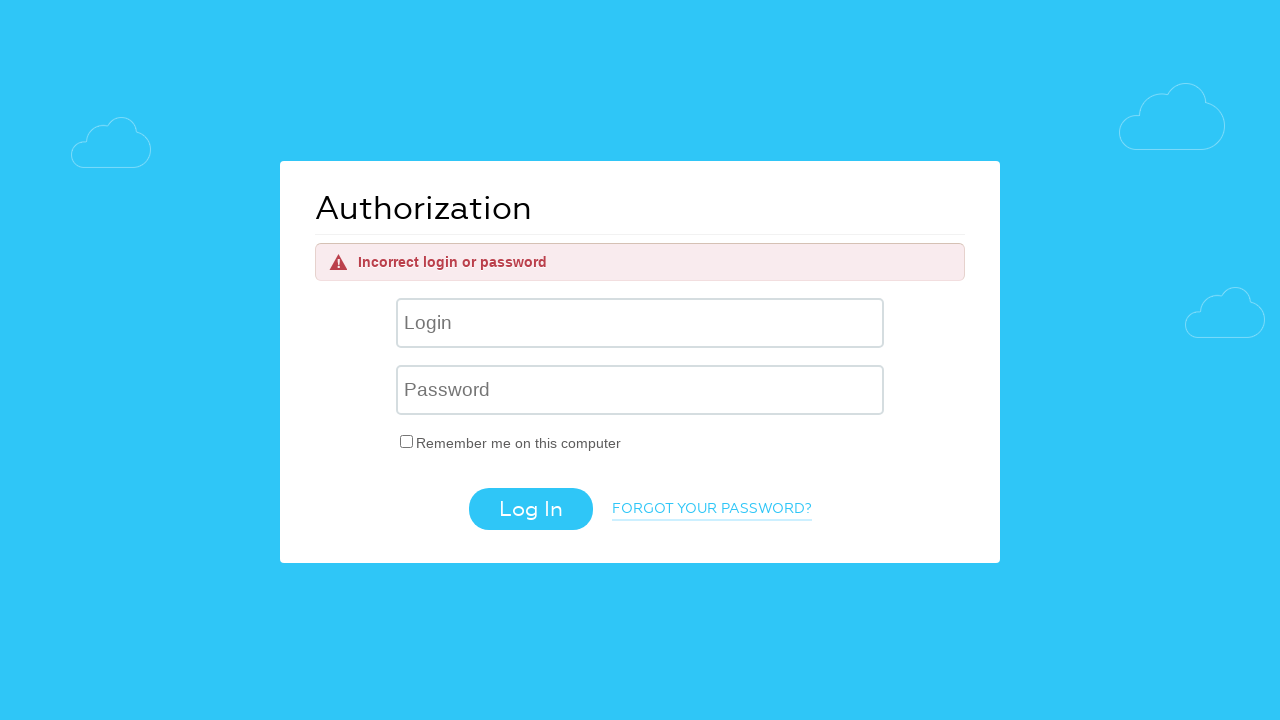

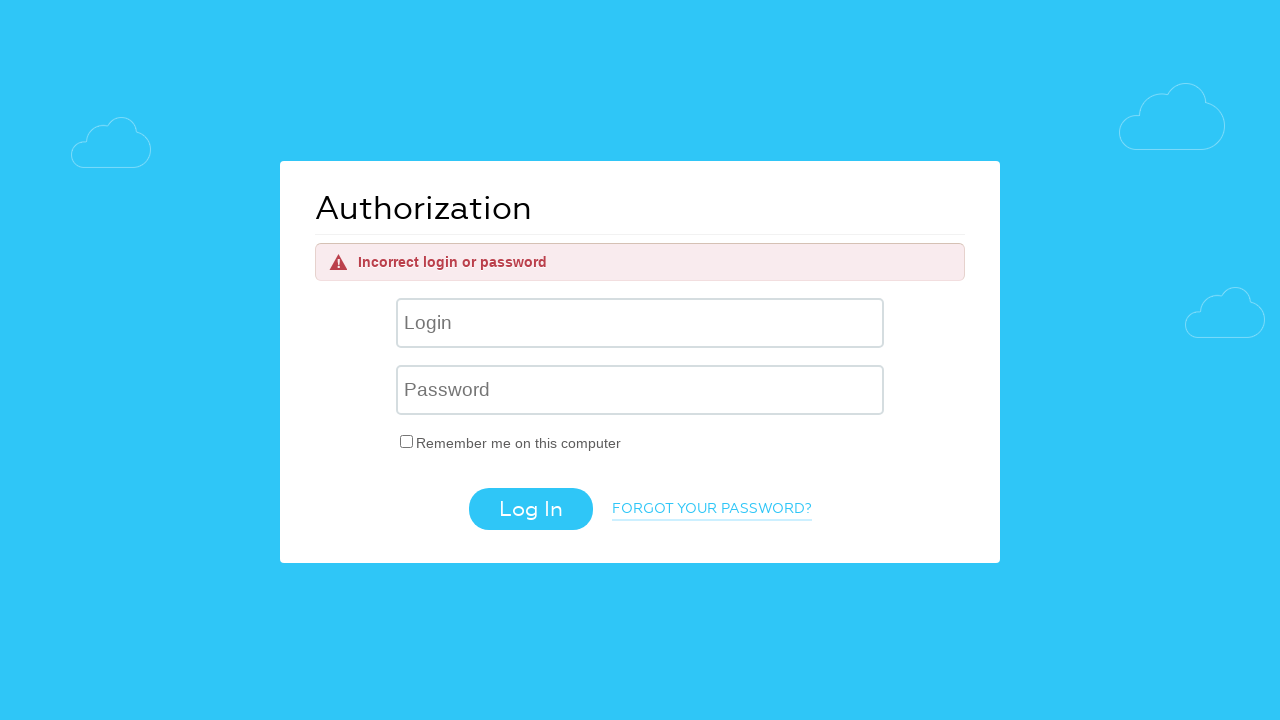